Tests an e-commerce purchase flow on the Sauce Demo site by logging in with demo credentials, adding items to cart, and completing checkout

Starting URL: https://www.saucedemo.com/

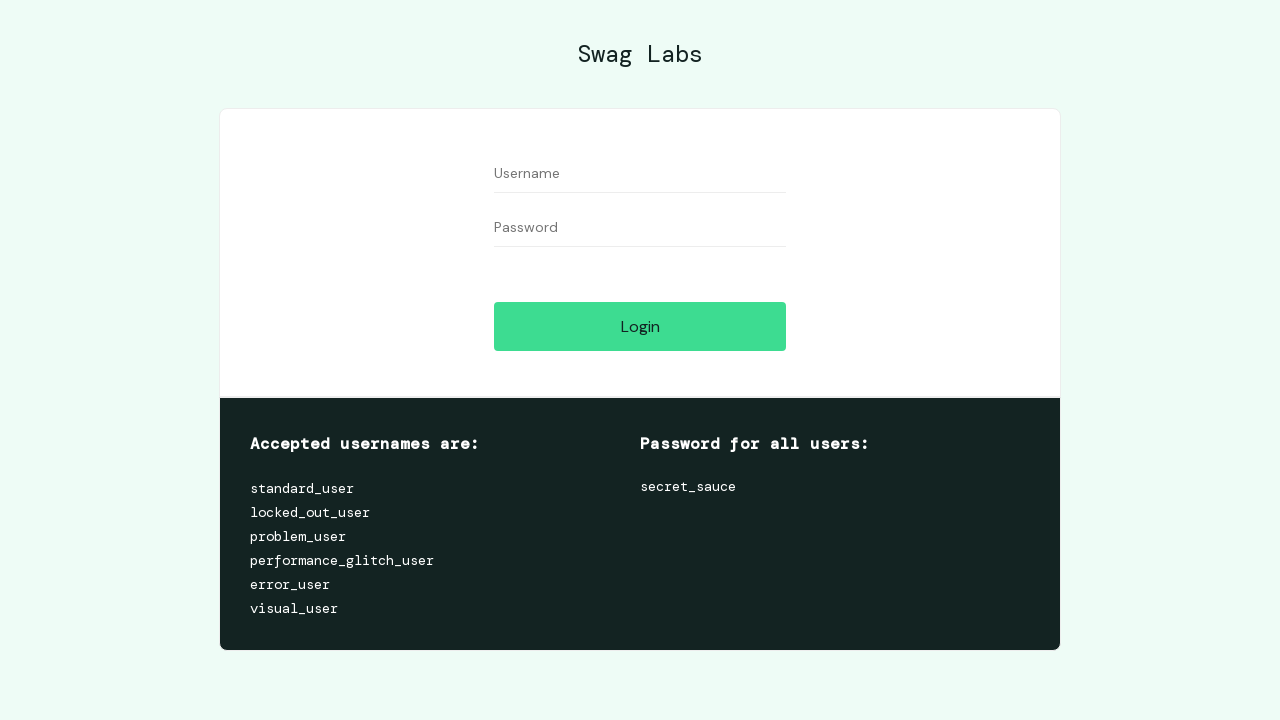

Filled username field with 'standard_user' on //input[@id='user-name']
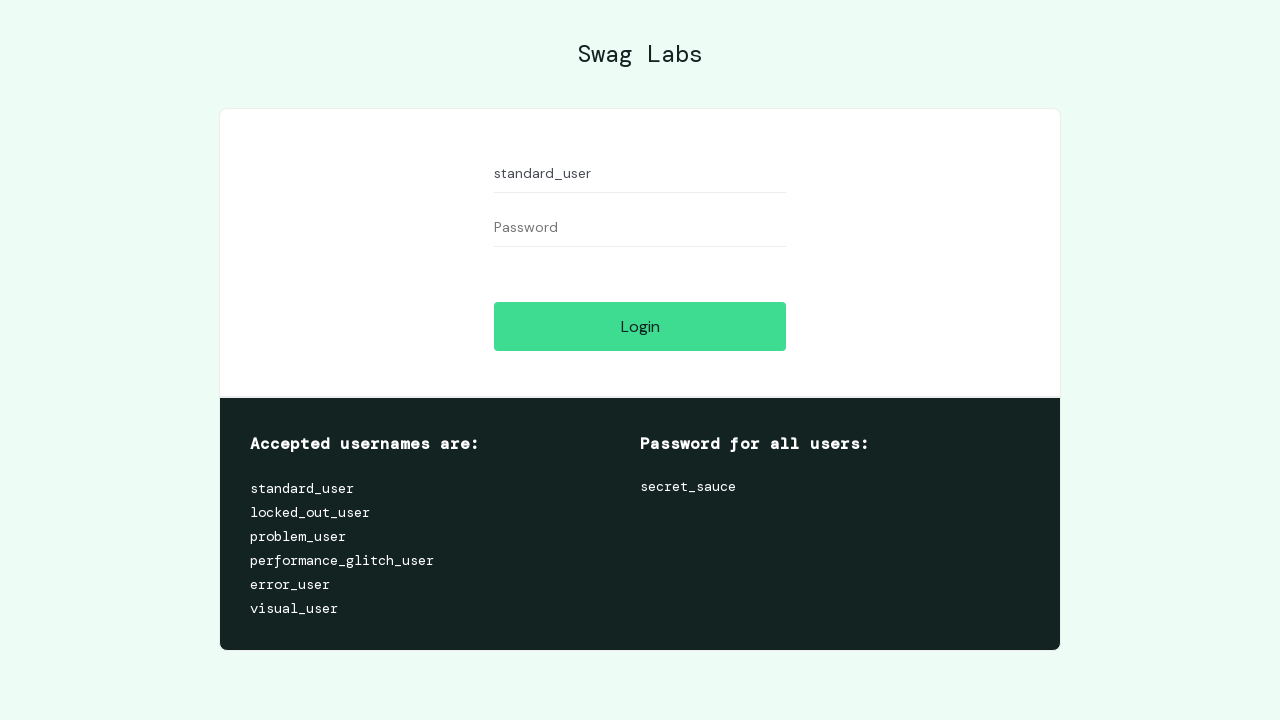

Filled password field with 'secret_sauce' on //input[@id='password']
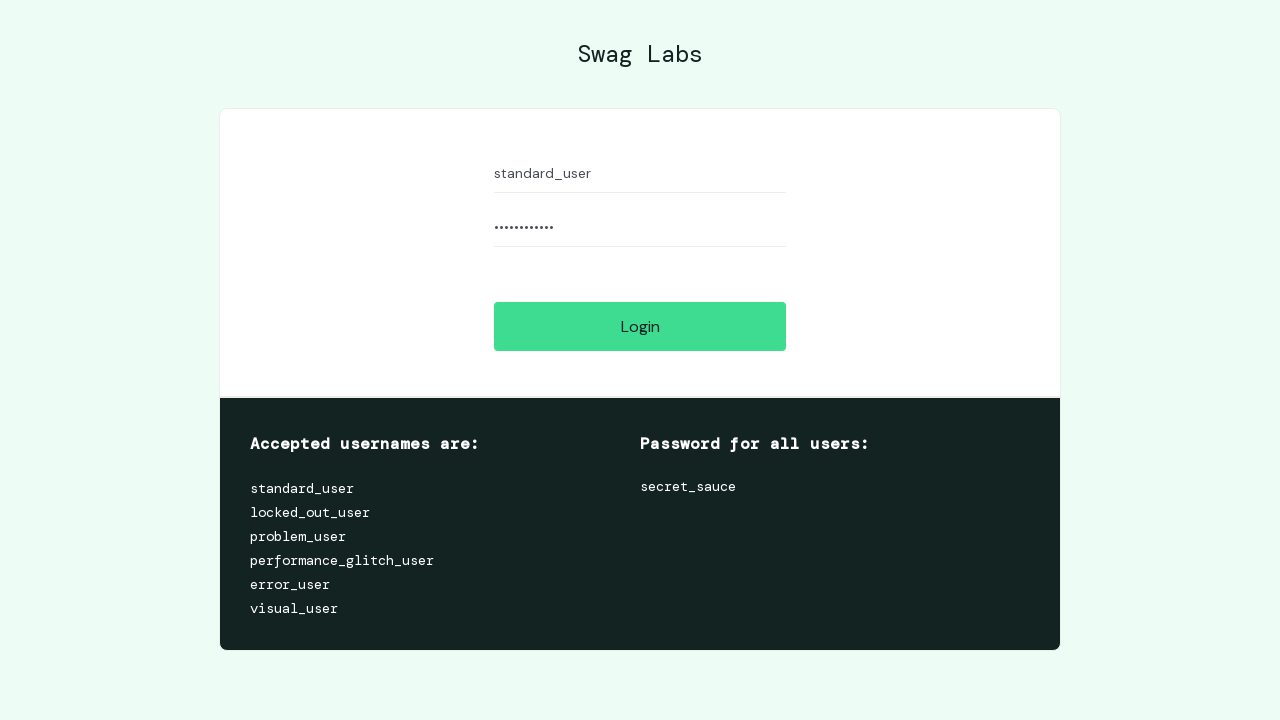

Clicked login button to authenticate at (640, 326) on xpath=//input[@id='login-button']
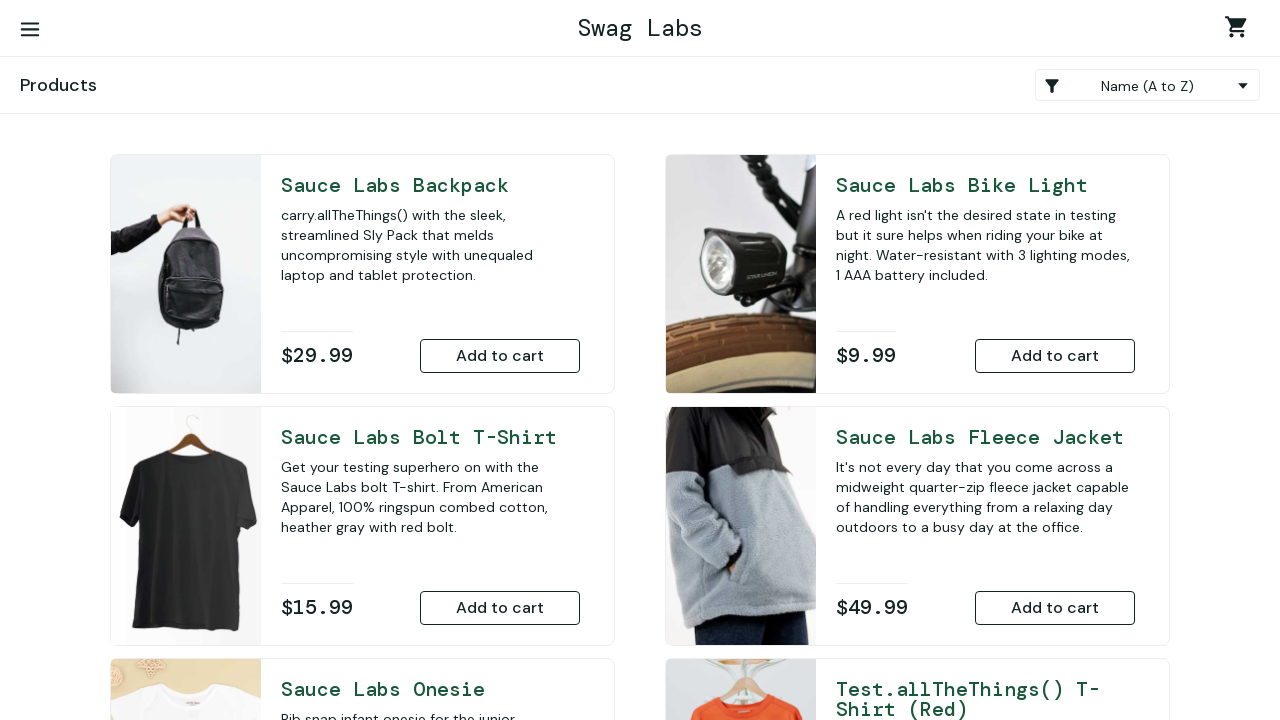

Added Sauce Labs Backpack to cart at (500, 356) on xpath=//button[@id='add-to-cart-sauce-labs-backpack']
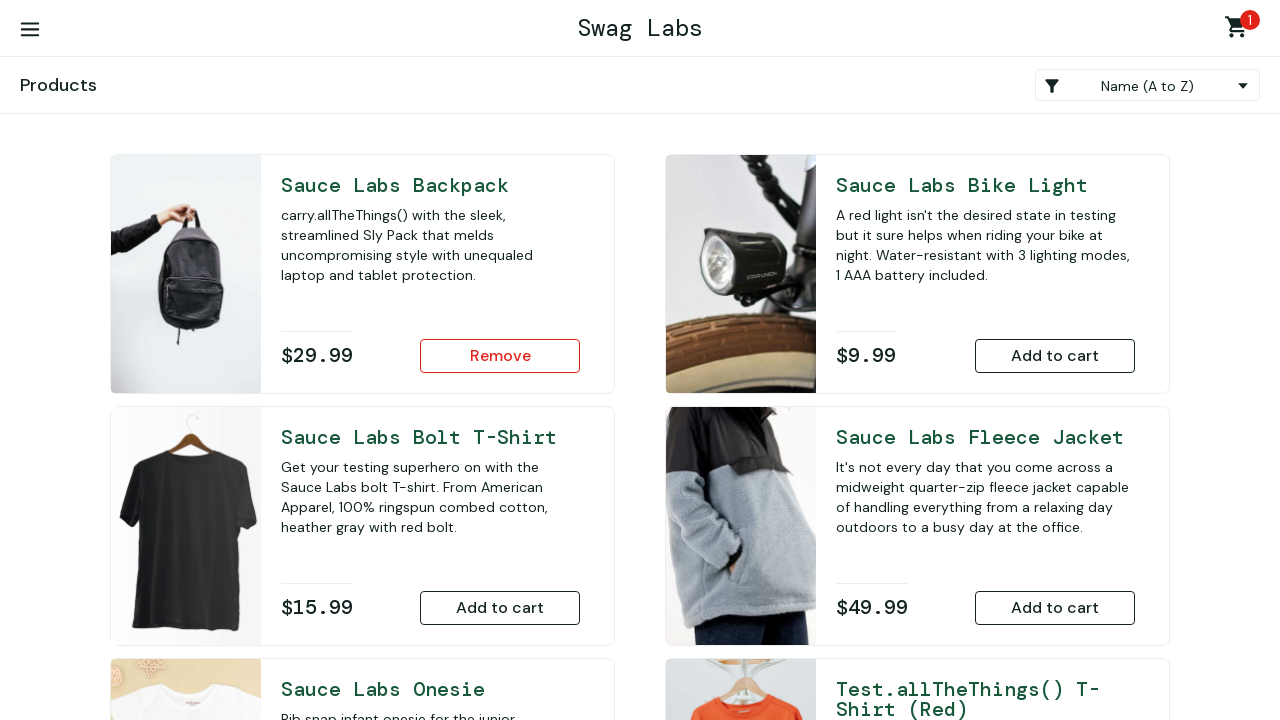

Added Sauce Labs Bolt T-Shirt to cart at (500, 608) on xpath=//button[@id='add-to-cart-sauce-labs-bolt-t-shirt']
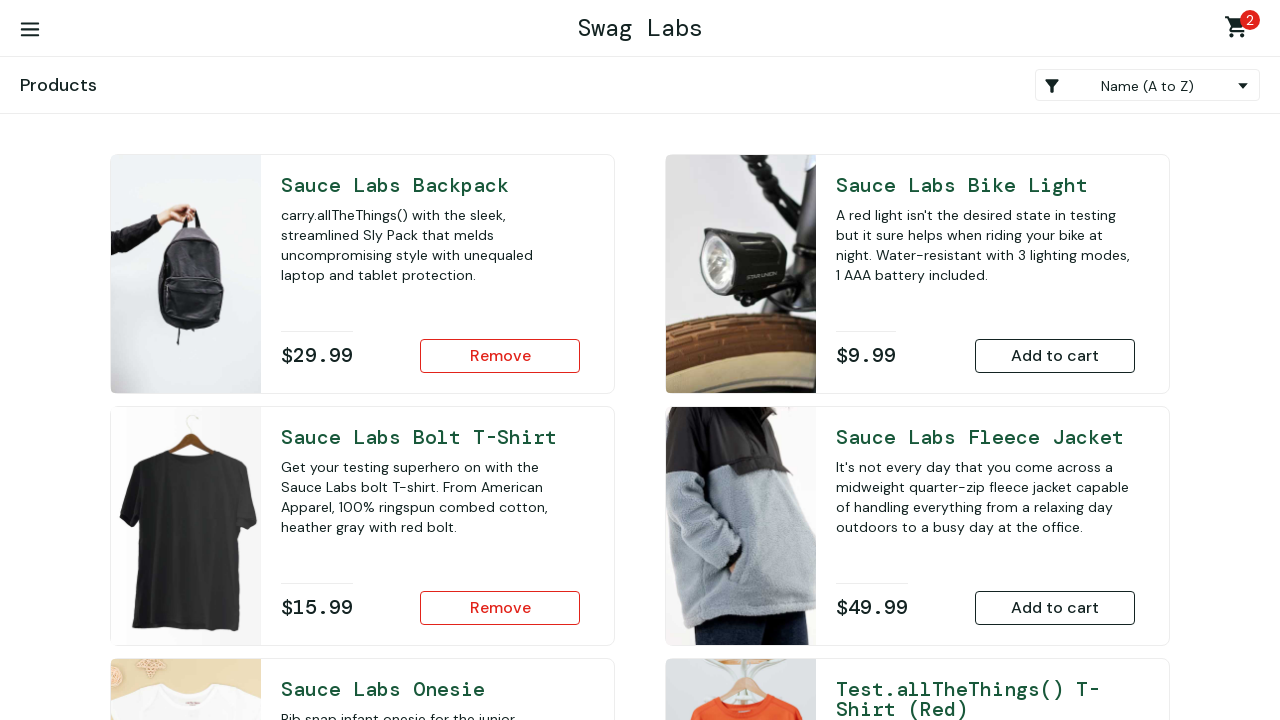

Added Sauce Labs Fleece Jacket to cart at (1055, 608) on xpath=//button[@id='add-to-cart-sauce-labs-fleece-jacket']
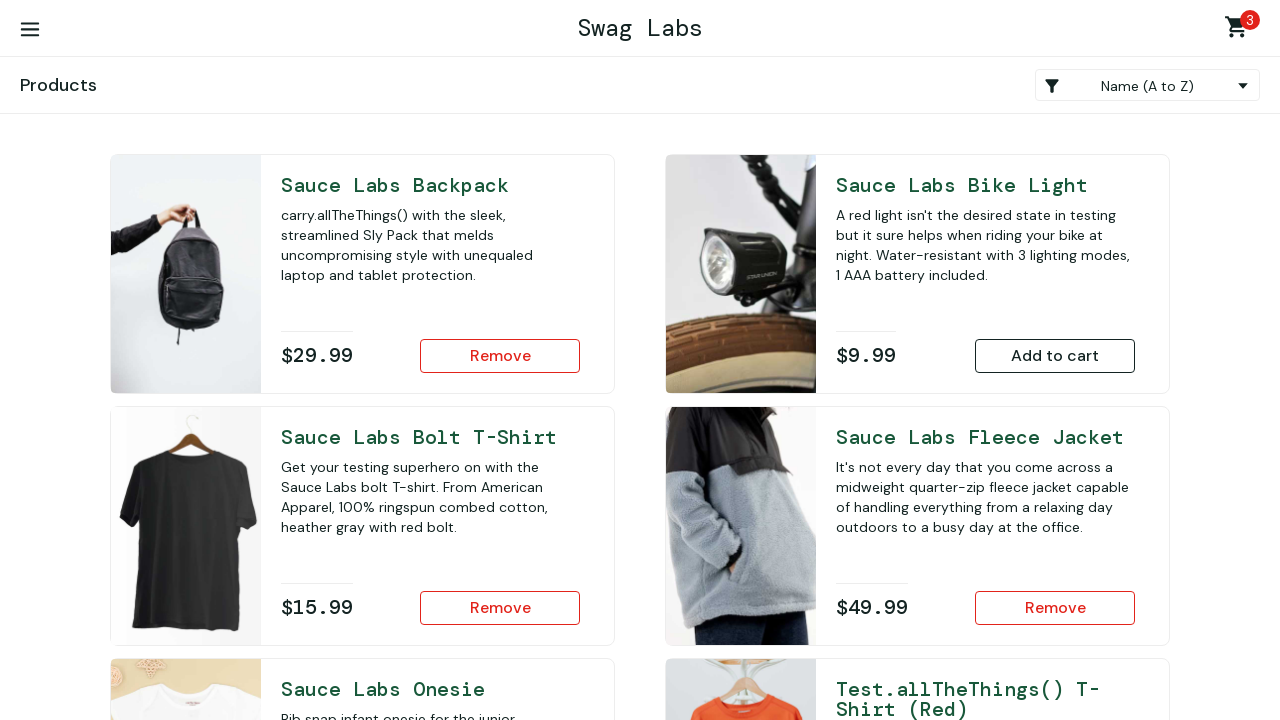

Clicked shopping cart container to view cart at (1240, 30) on xpath=//div[@id='shopping_cart_container']
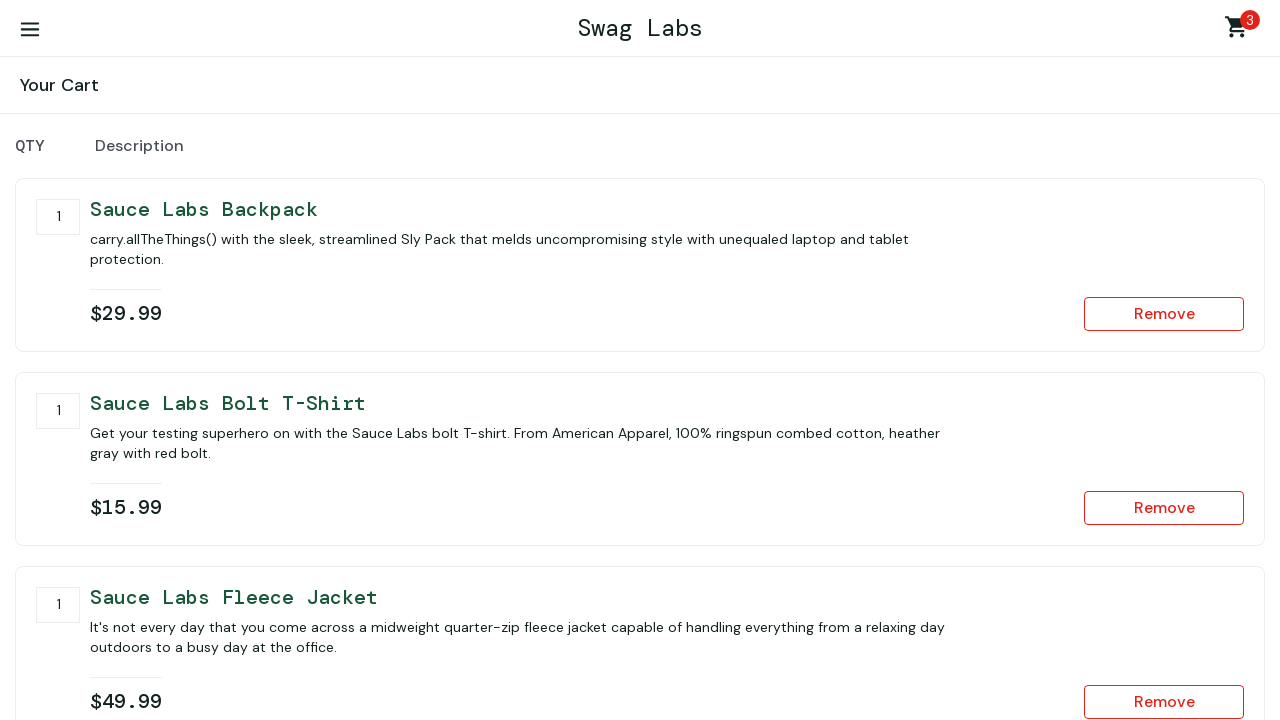

Clicked checkout button to proceed at (1155, 463) on xpath=//button[@id='checkout']
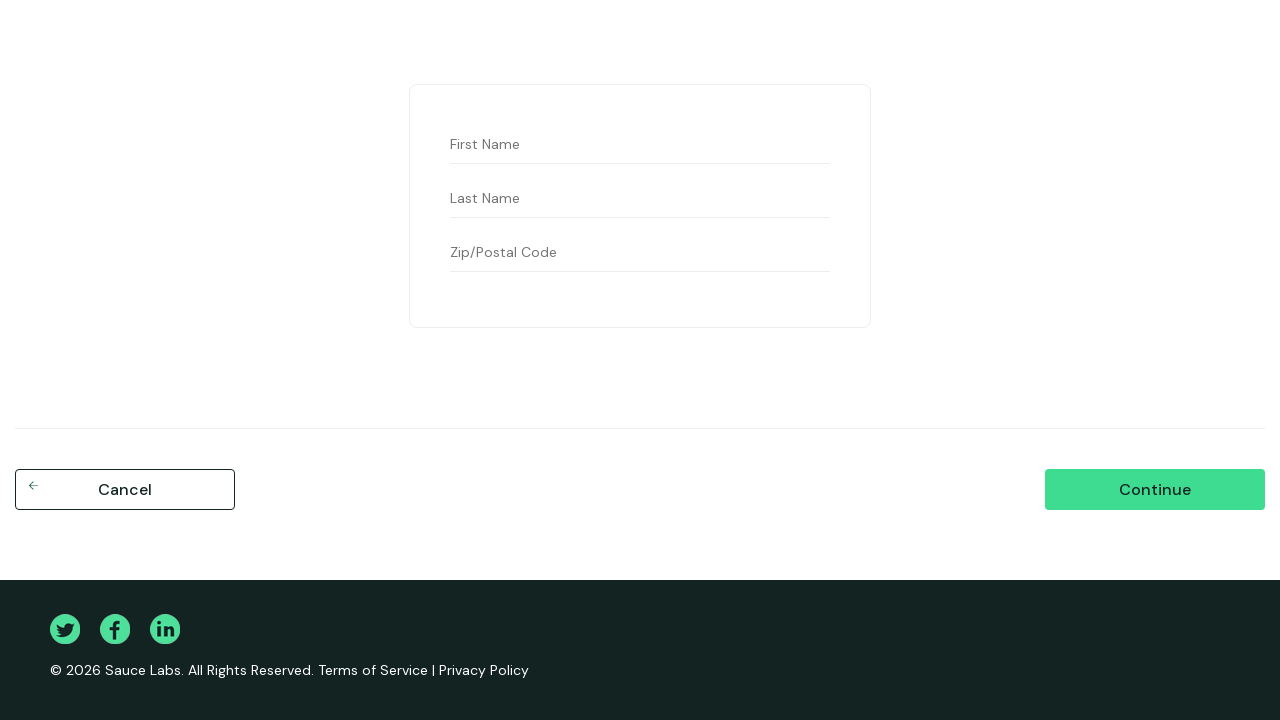

Filled first name field with 'Test' on //input[@id='first-name']
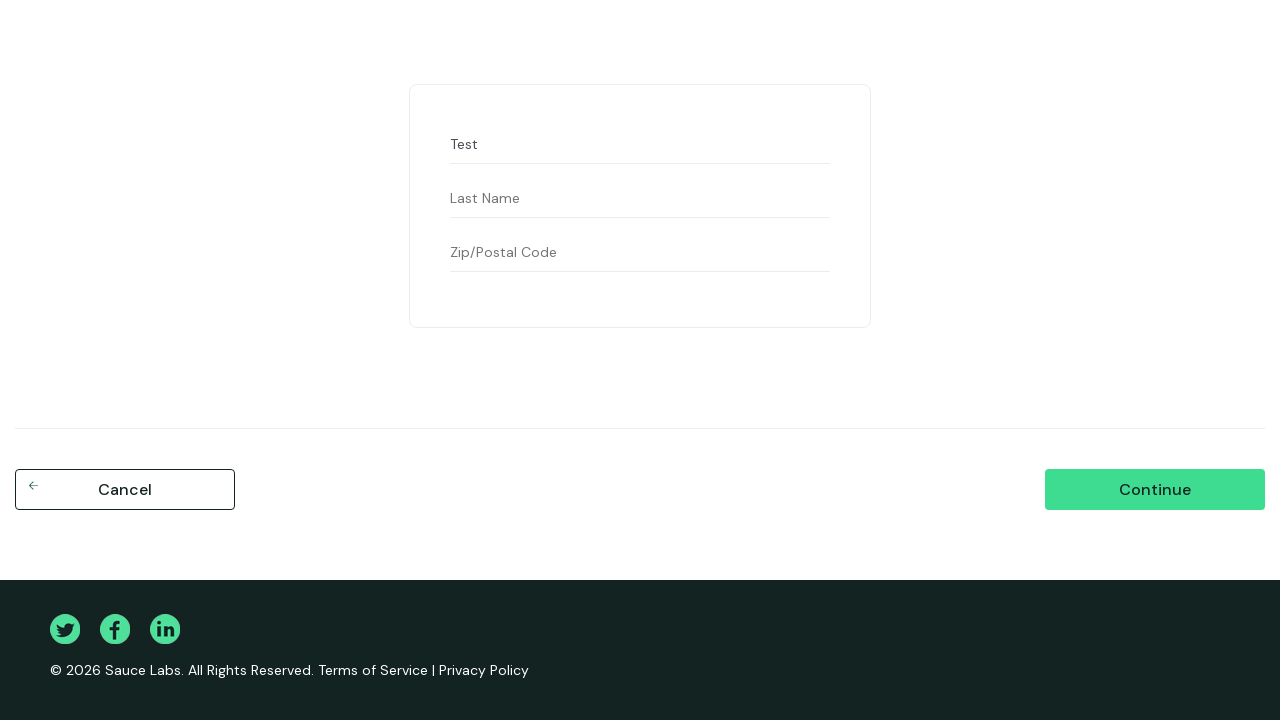

Filled last name field with 'User' on //input[@id='last-name']
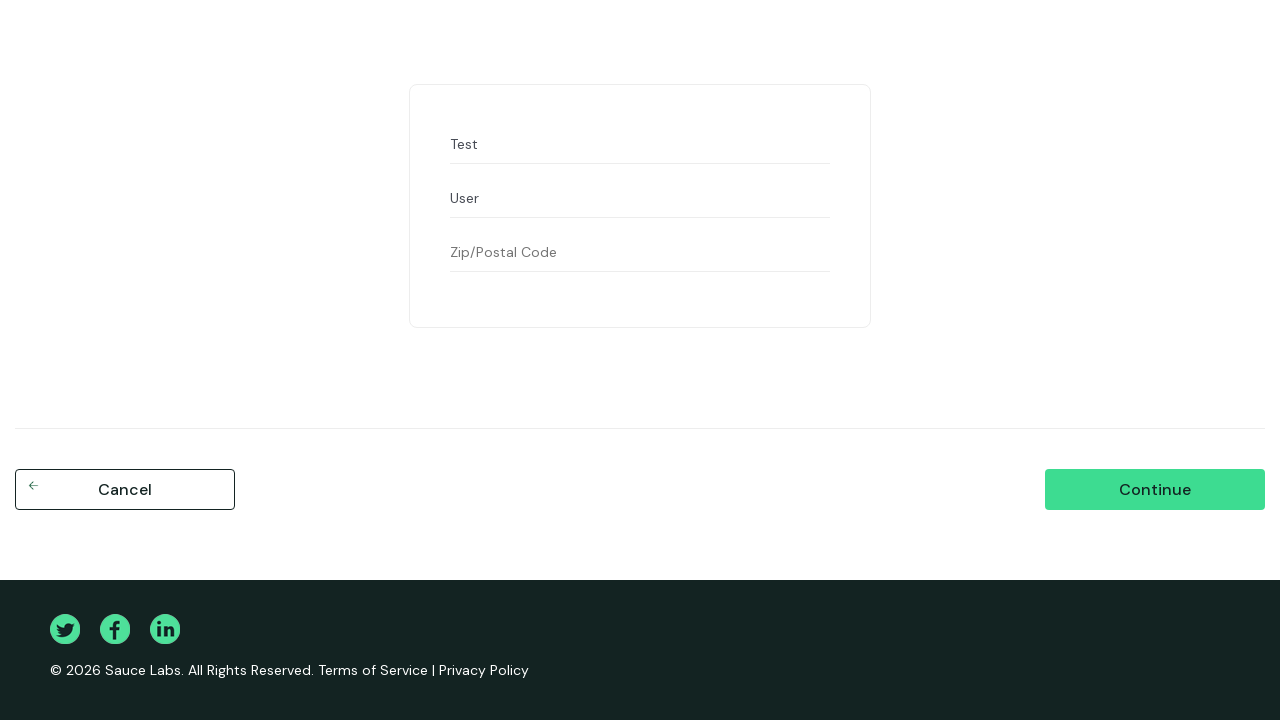

Filled postal code field with '12345' on //input[@id='postal-code']
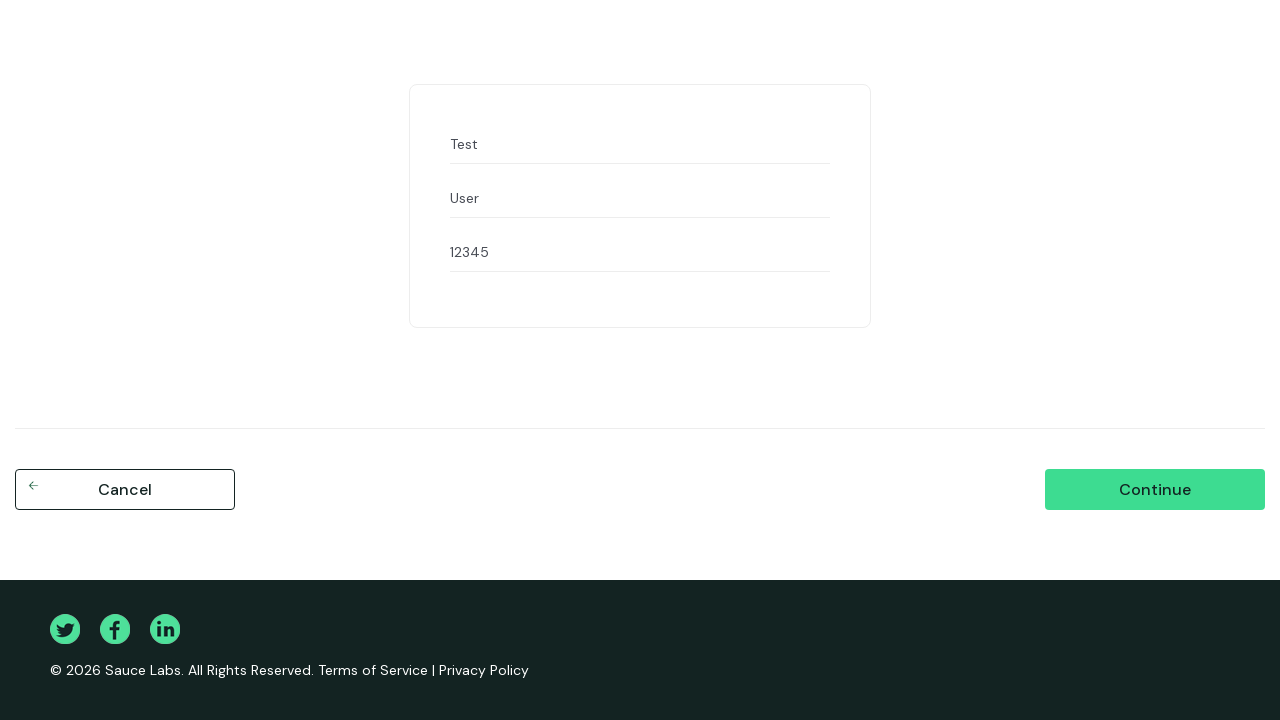

Clicked continue button to complete checkout information at (1155, 490) on xpath=//input[@id='continue']
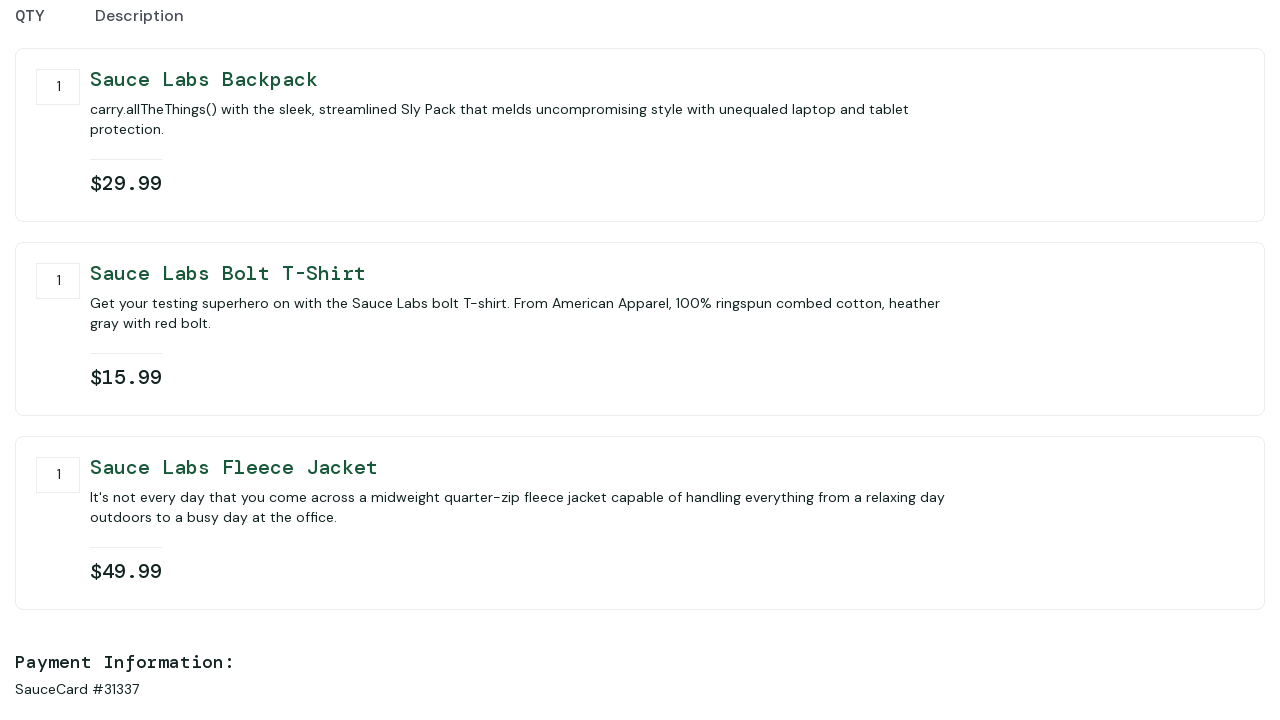

Clicked finish button to complete purchase at (1155, 463) on xpath=//button[@id='finish']
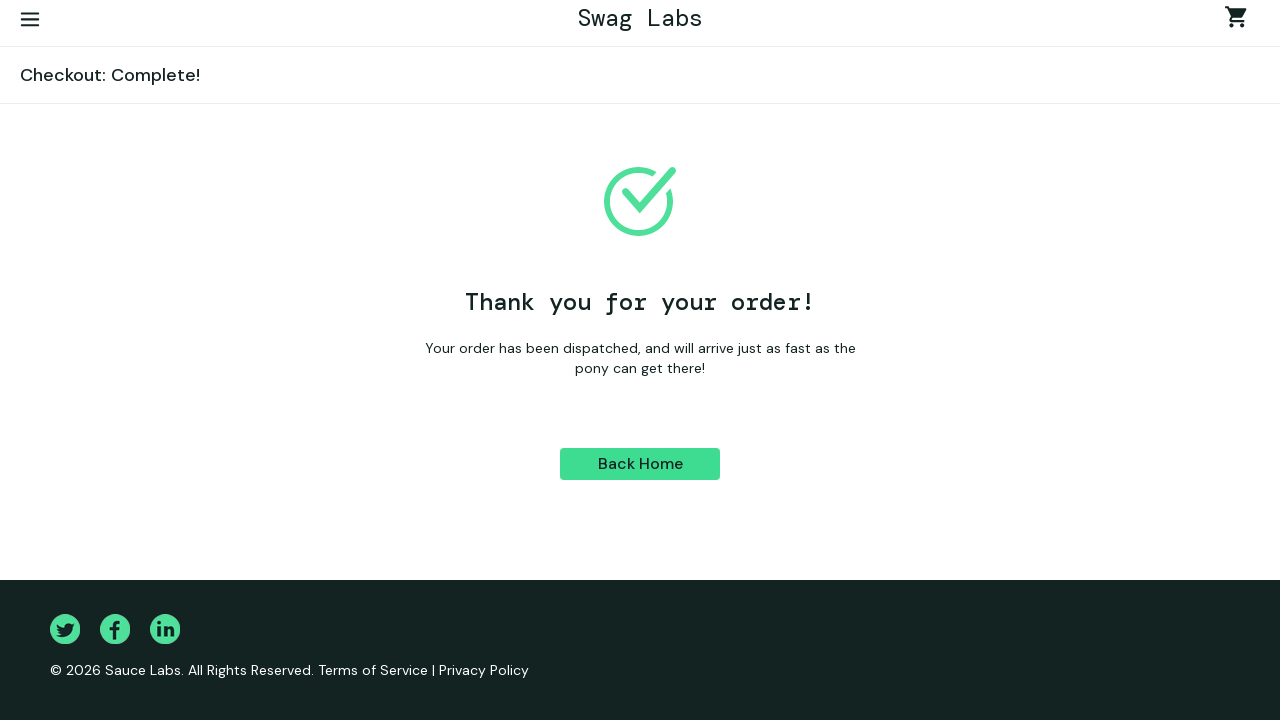

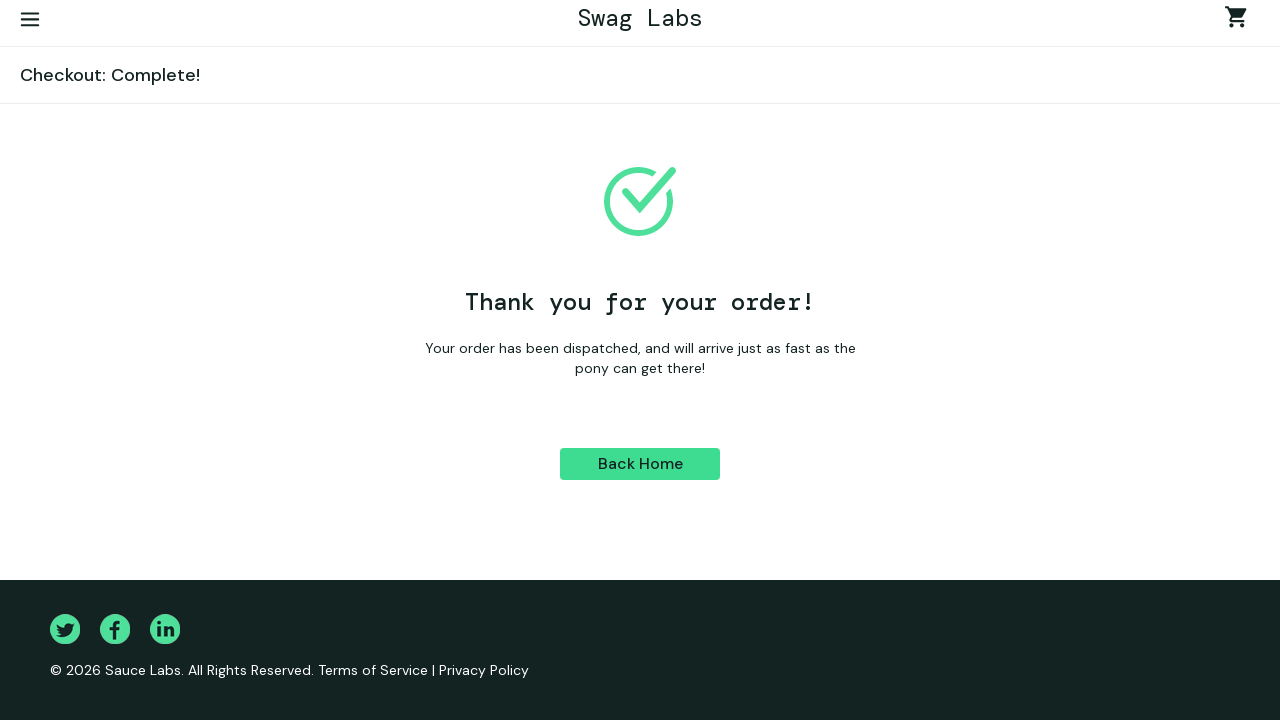